Tests form submission by filling username field and submitting the form, then verifying the thank you message

Starting URL: https://eviltester.github.io/synchole/form.html

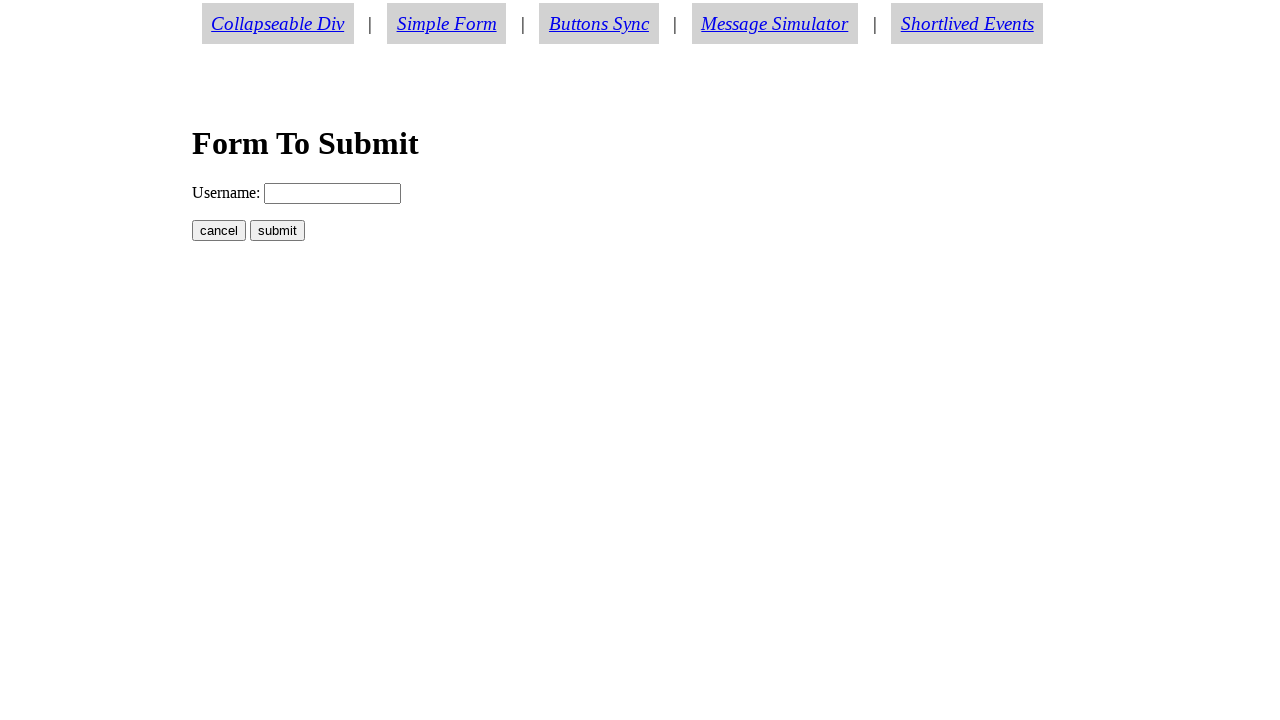

Filled username field with 'bob' on input[name='username']
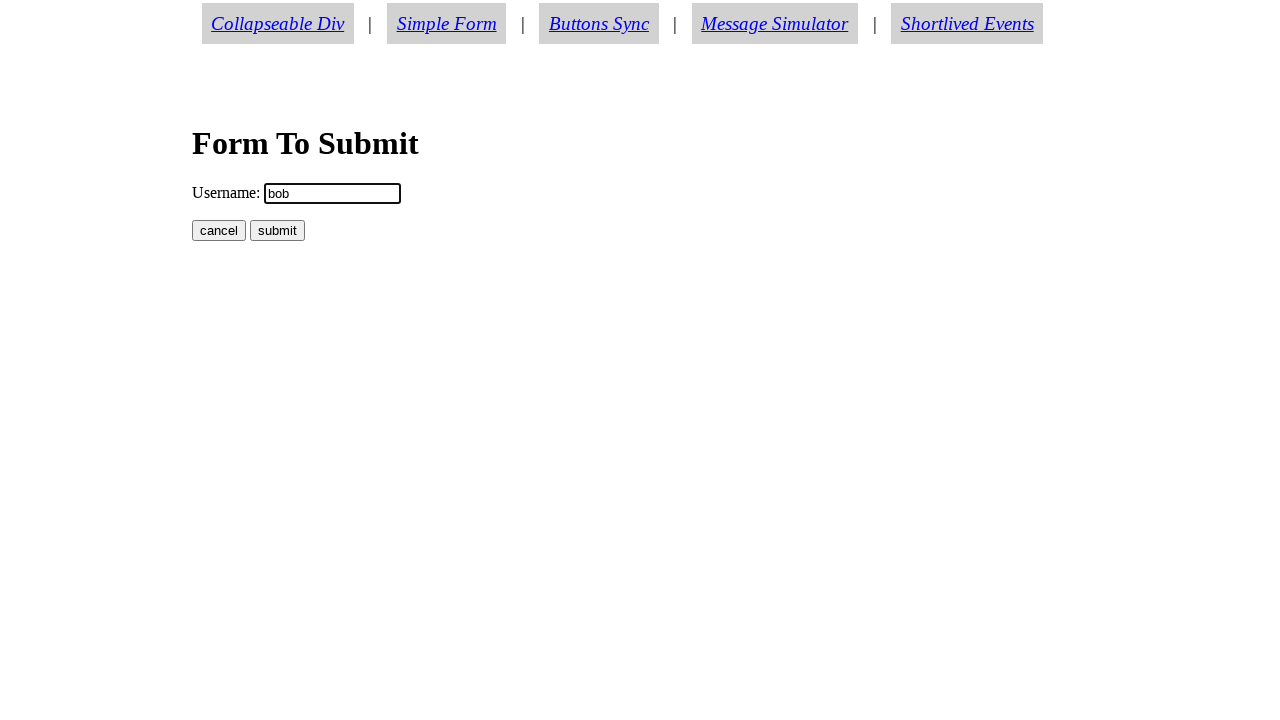

Submitted form by pressing Enter on username field on input[name='username']
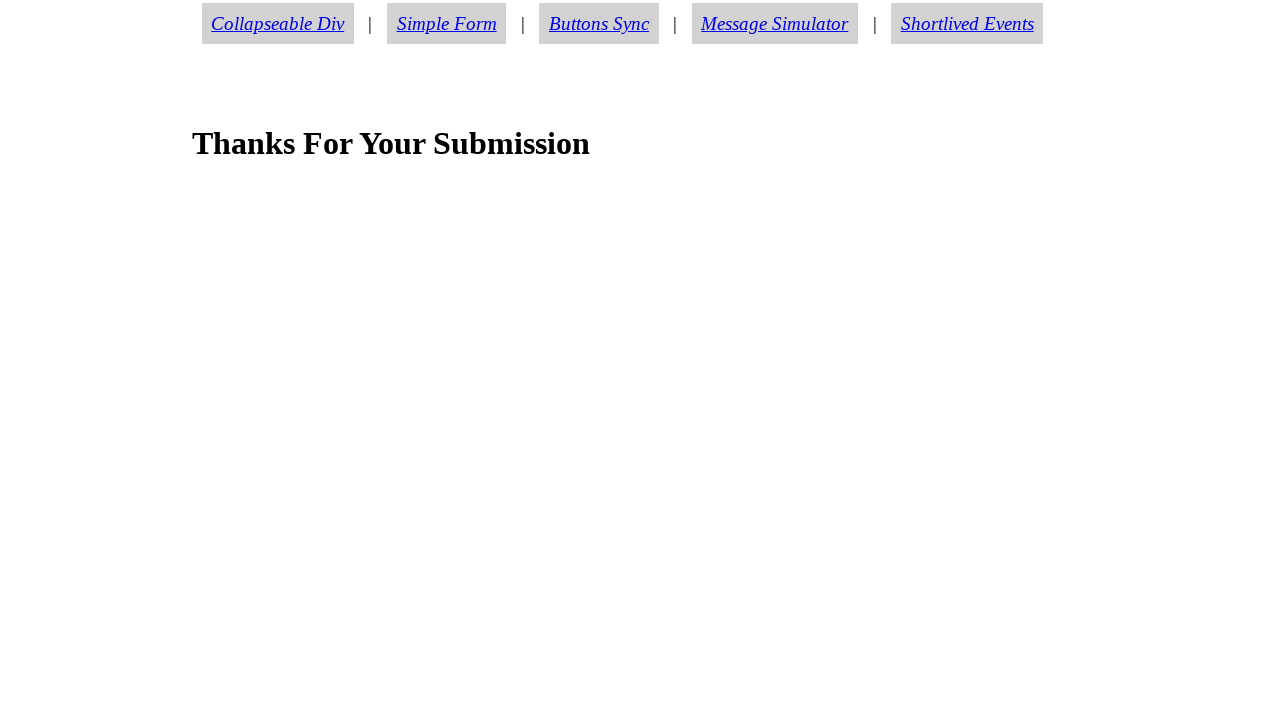

Verified thank you message 'Thanks For Your Submission' is displayed
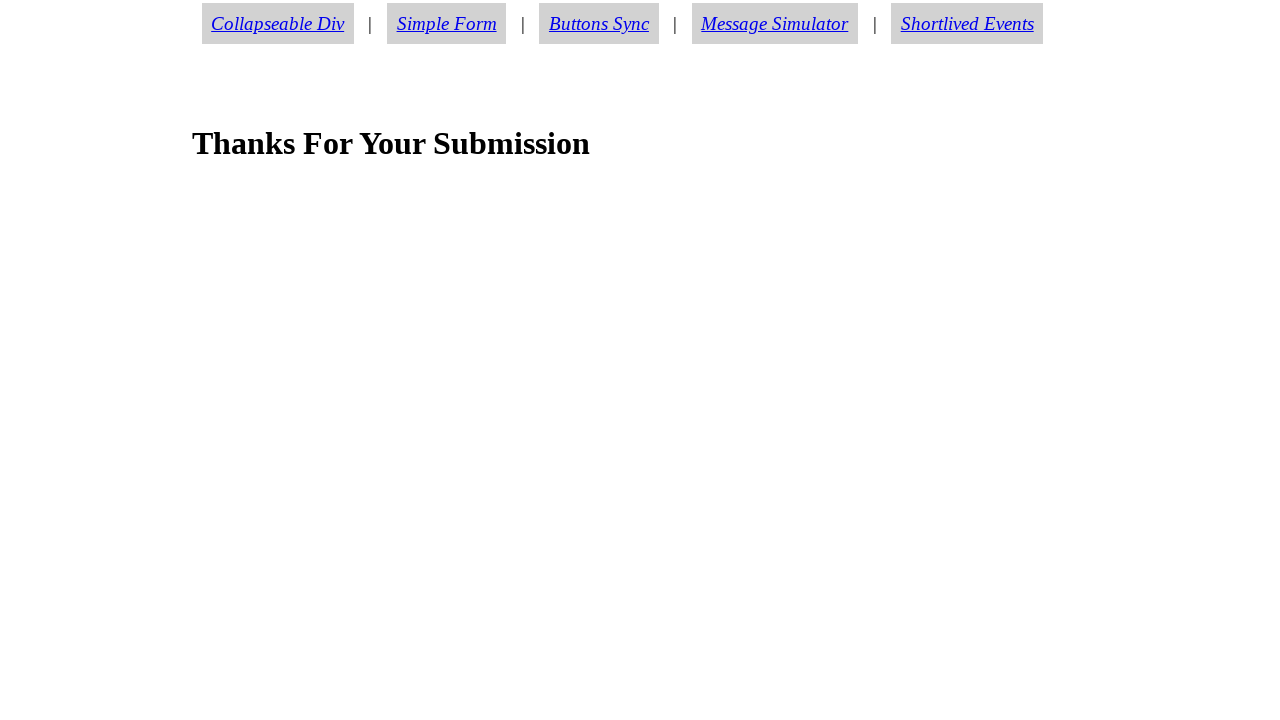

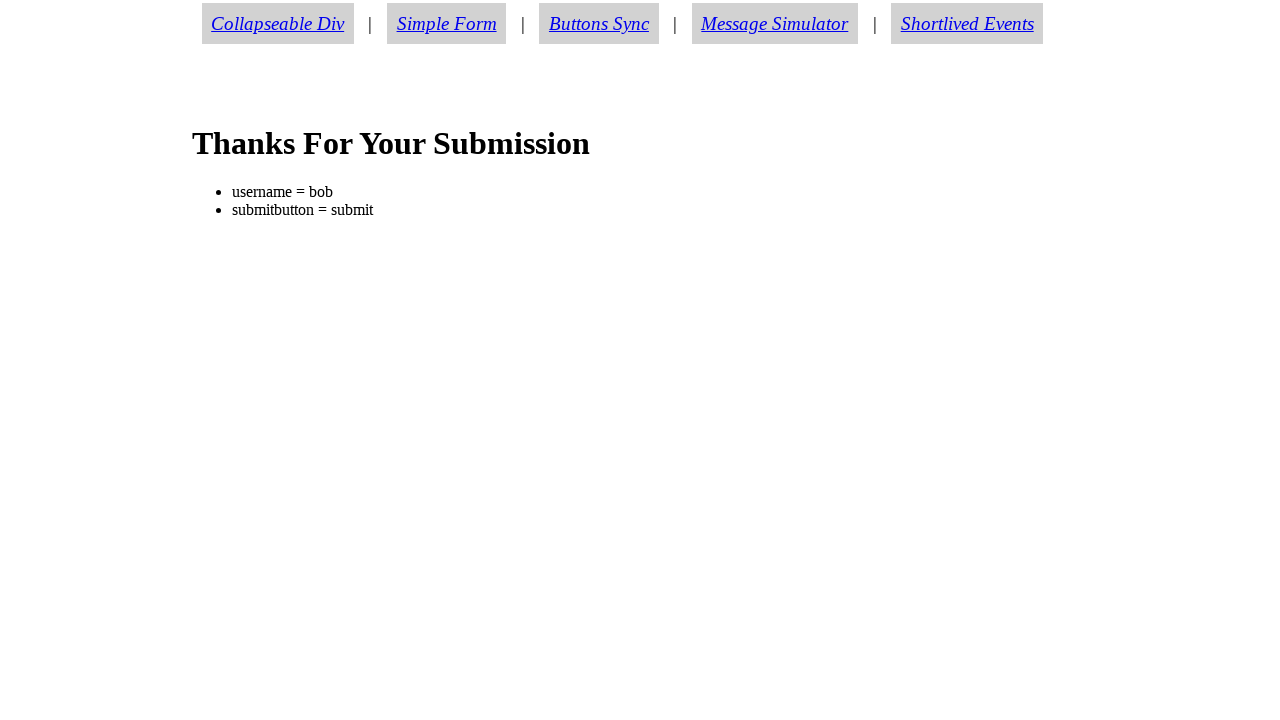